Tests opting out of A/B tests by first visiting the homepage, adding an opt-out cookie, then navigating to the A/B test page to verify the opt-out is applied.

Starting URL: http://the-internet.herokuapp.com

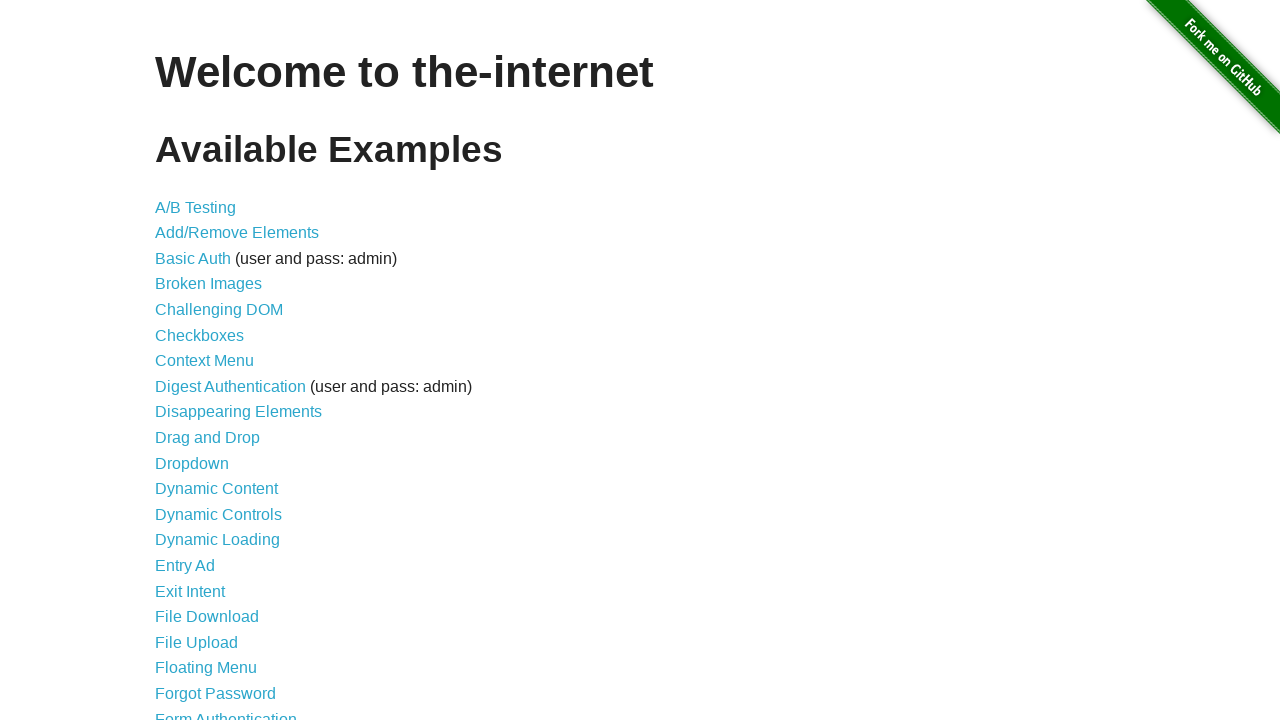

Added optimizelyOptOut cookie to the context
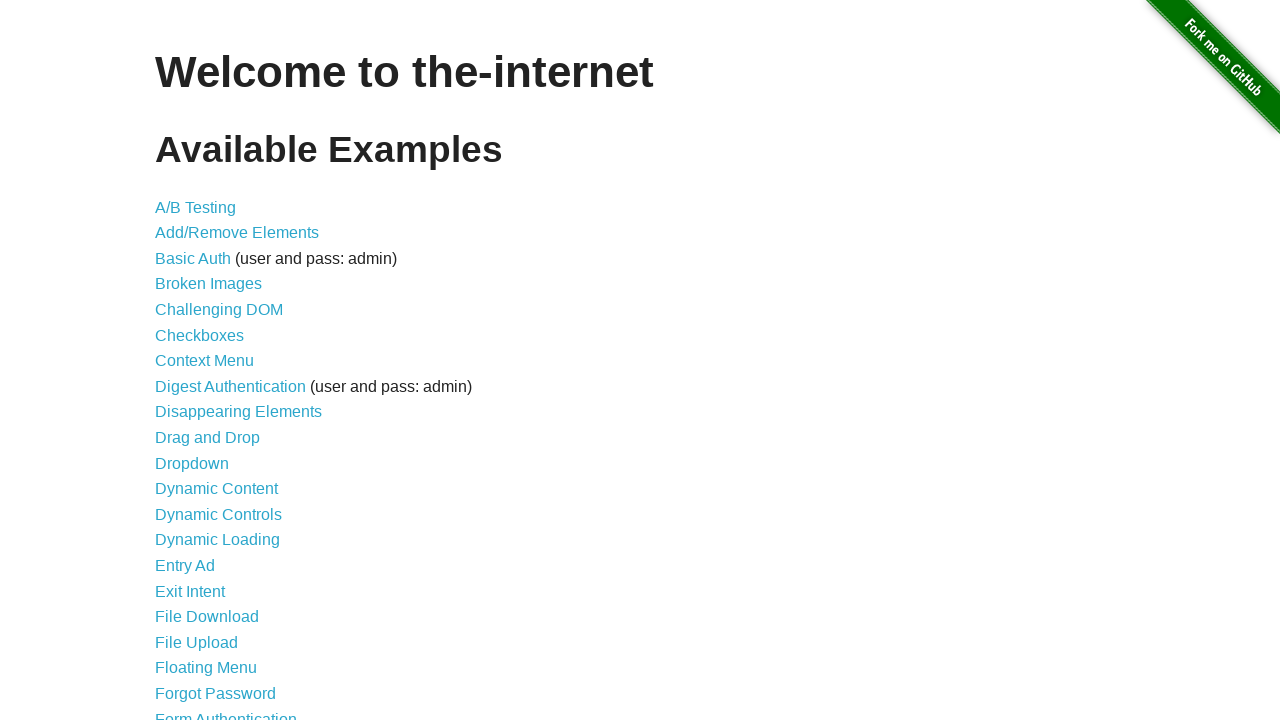

Navigated to A/B test page at /abtest
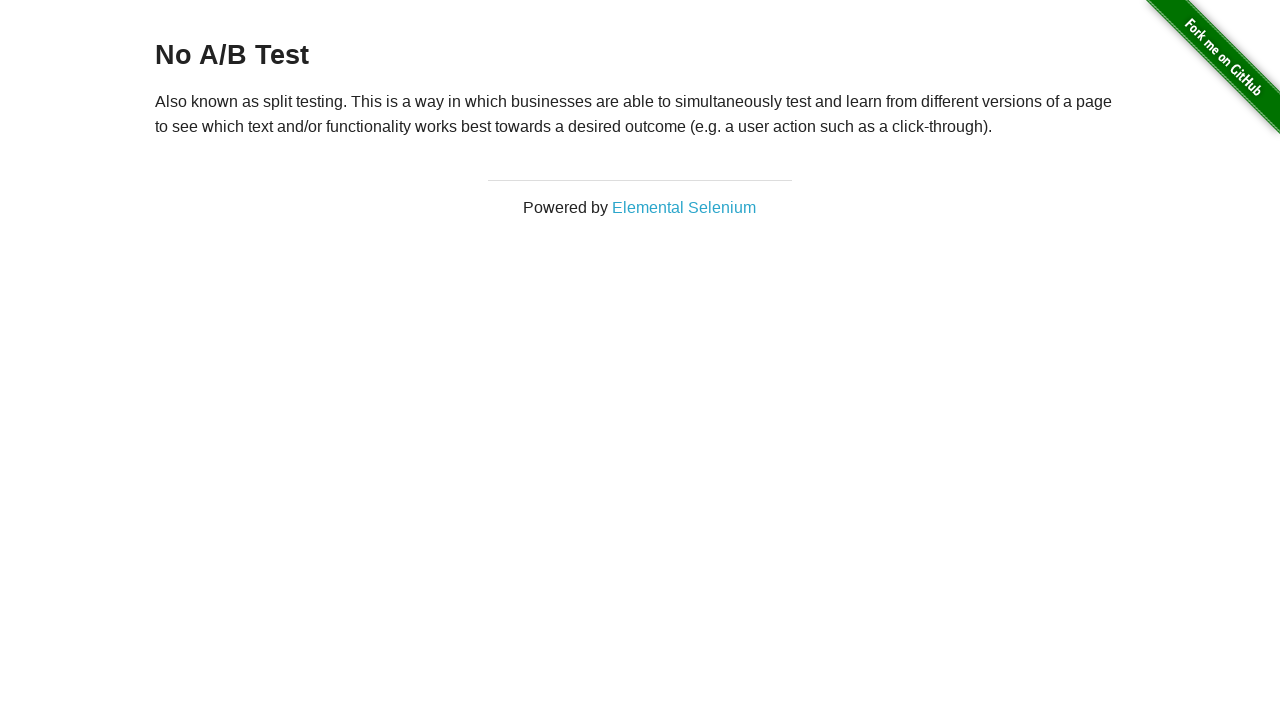

Retrieved heading text from page
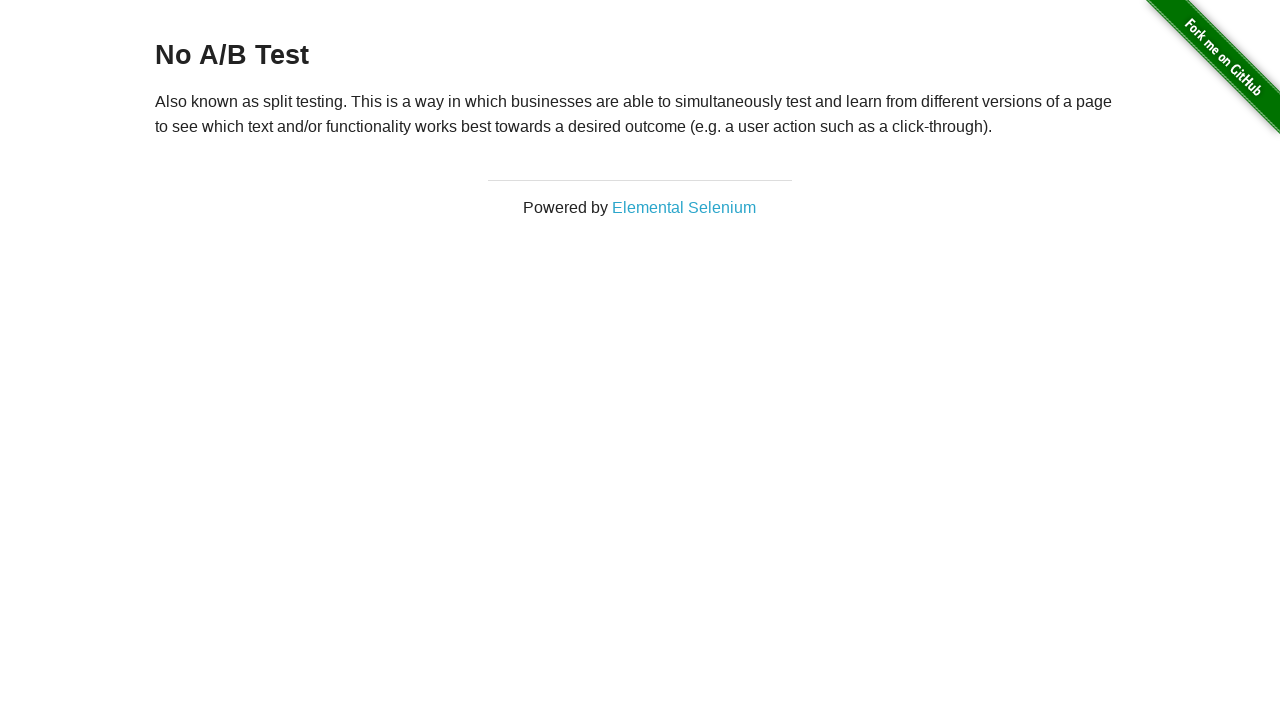

Verified heading displays 'No A/B Test' confirming opt-out cookie is applied
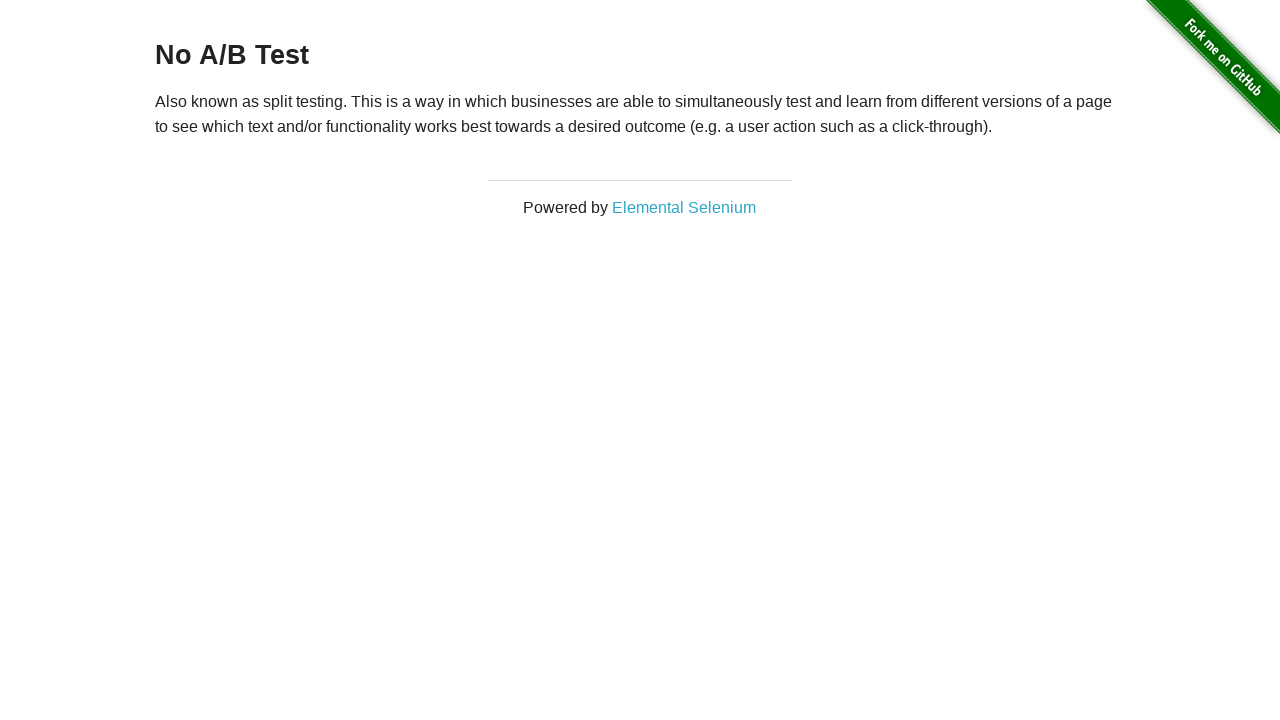

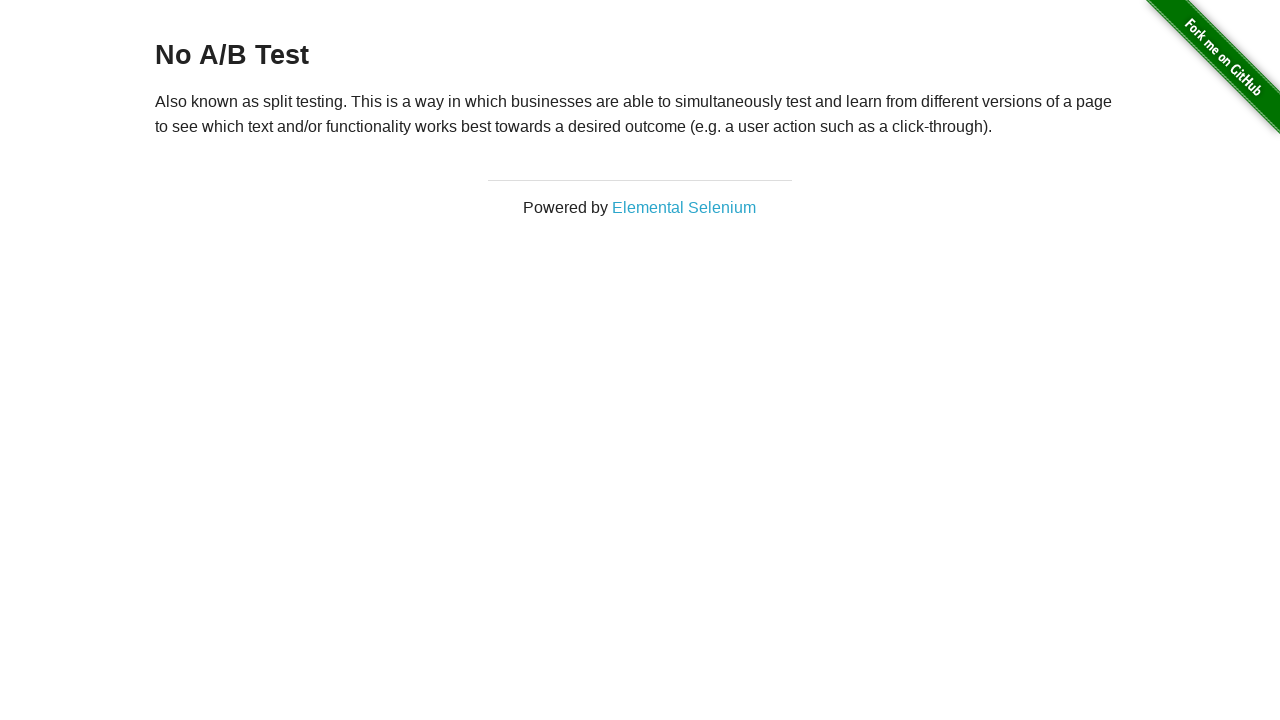